Simply navigates to the Itau bank homepage and verifies the page loads

Starting URL: https://www.itau.com.br/

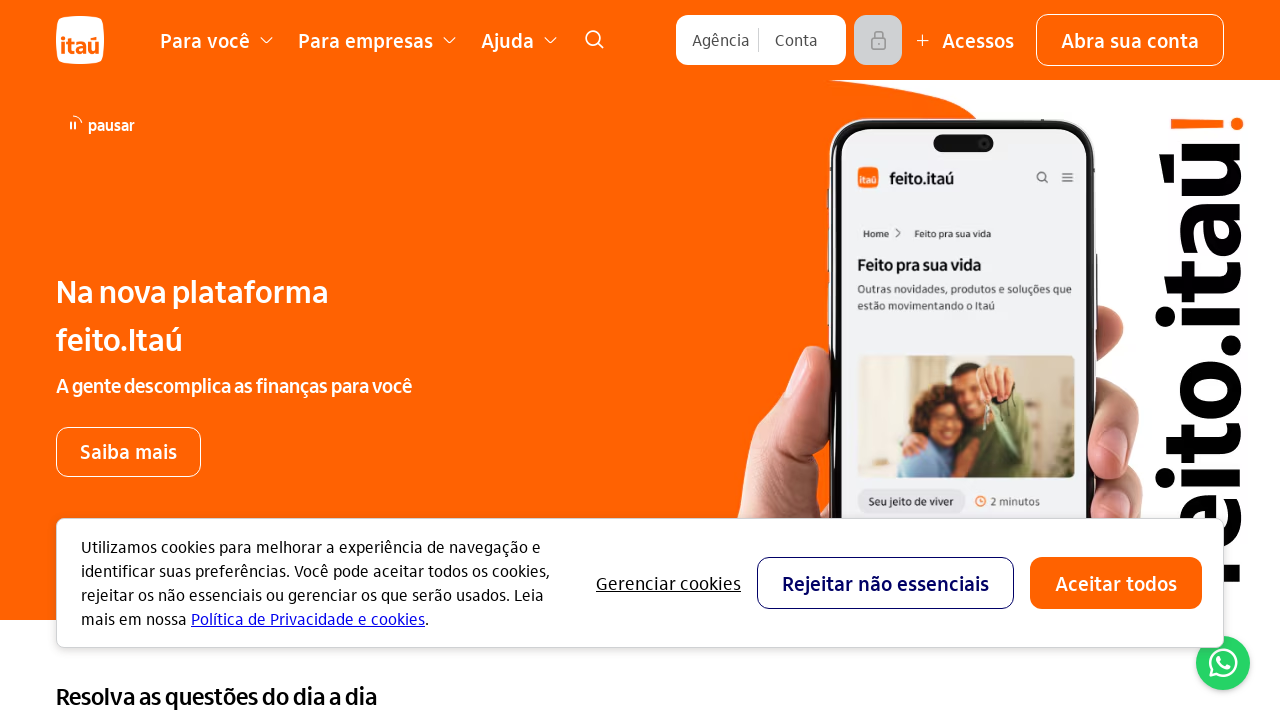

Waited for Itau bank homepage to load (domcontentloaded state)
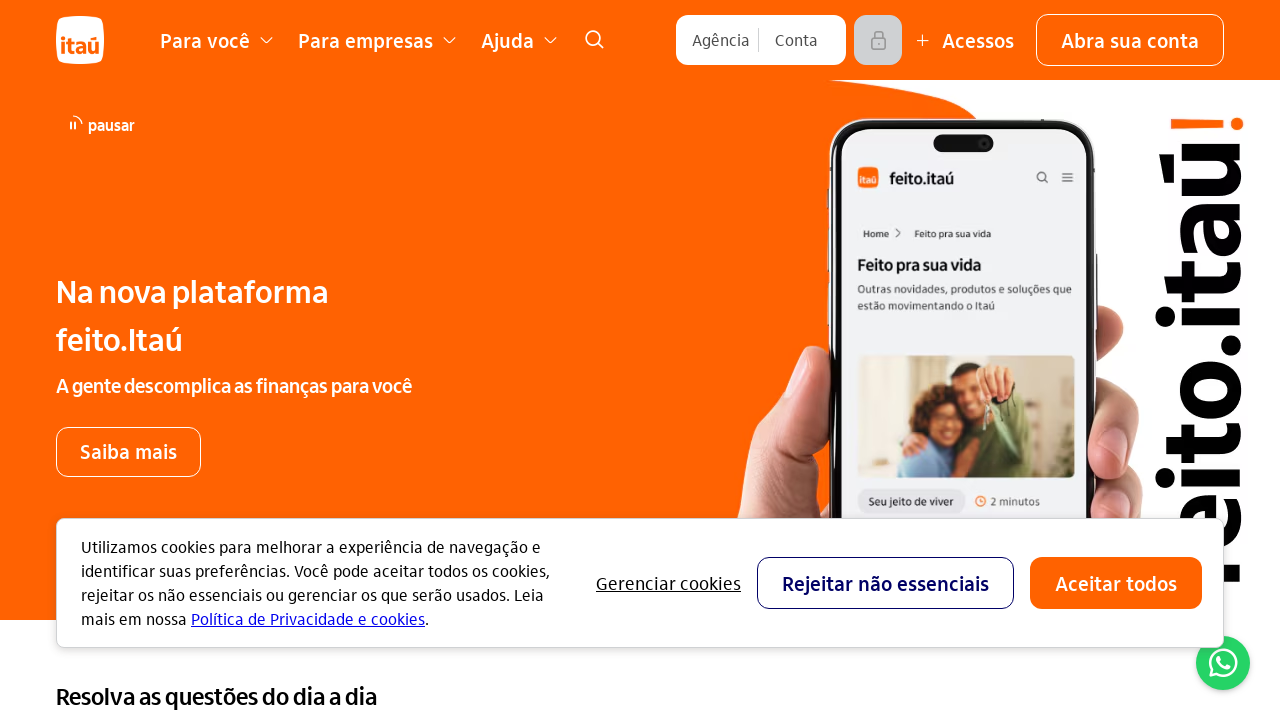

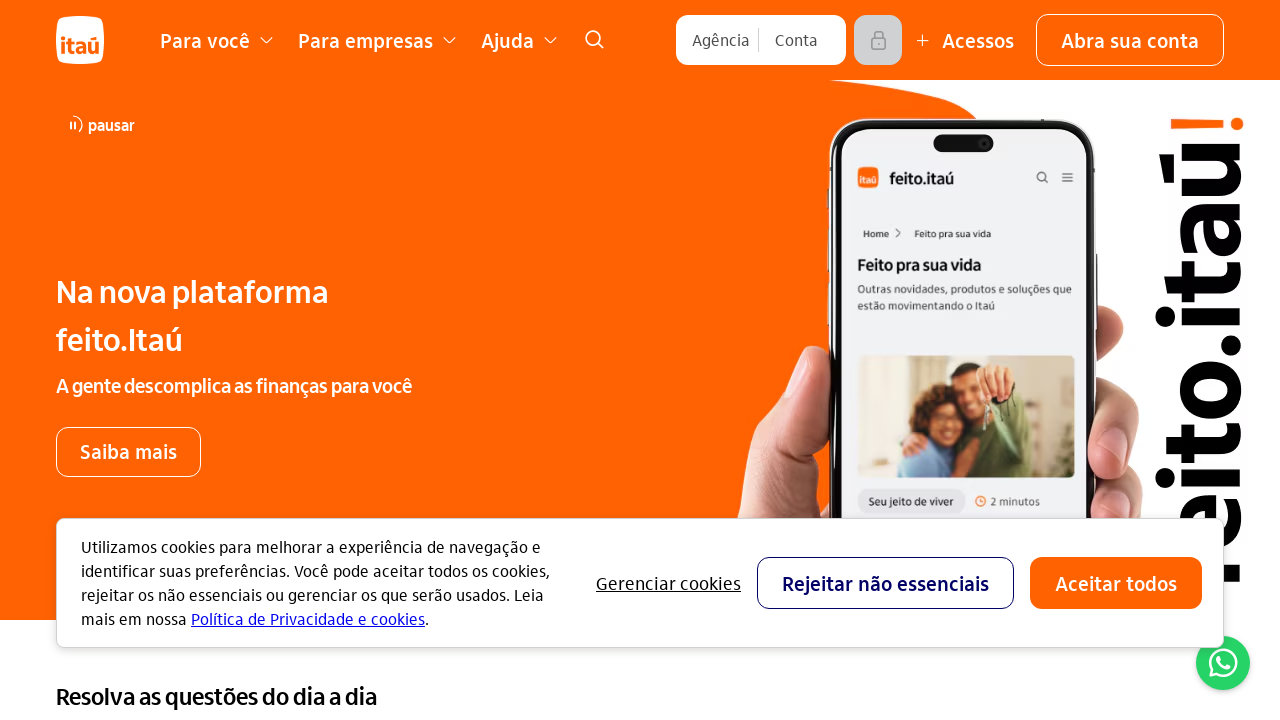